Navigates to the ConnectedIO homepage and verifies the page loads

Starting URL: https://www.connectedio.com/

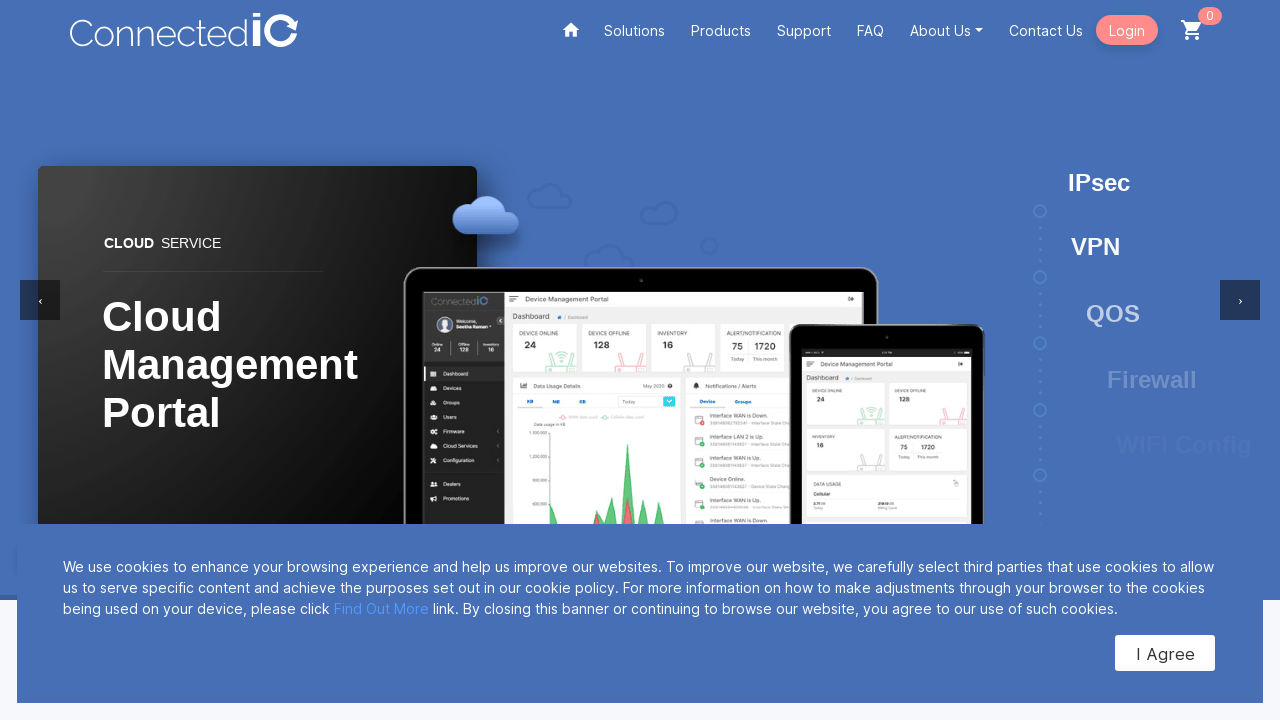

Page loaded and DOM content ready
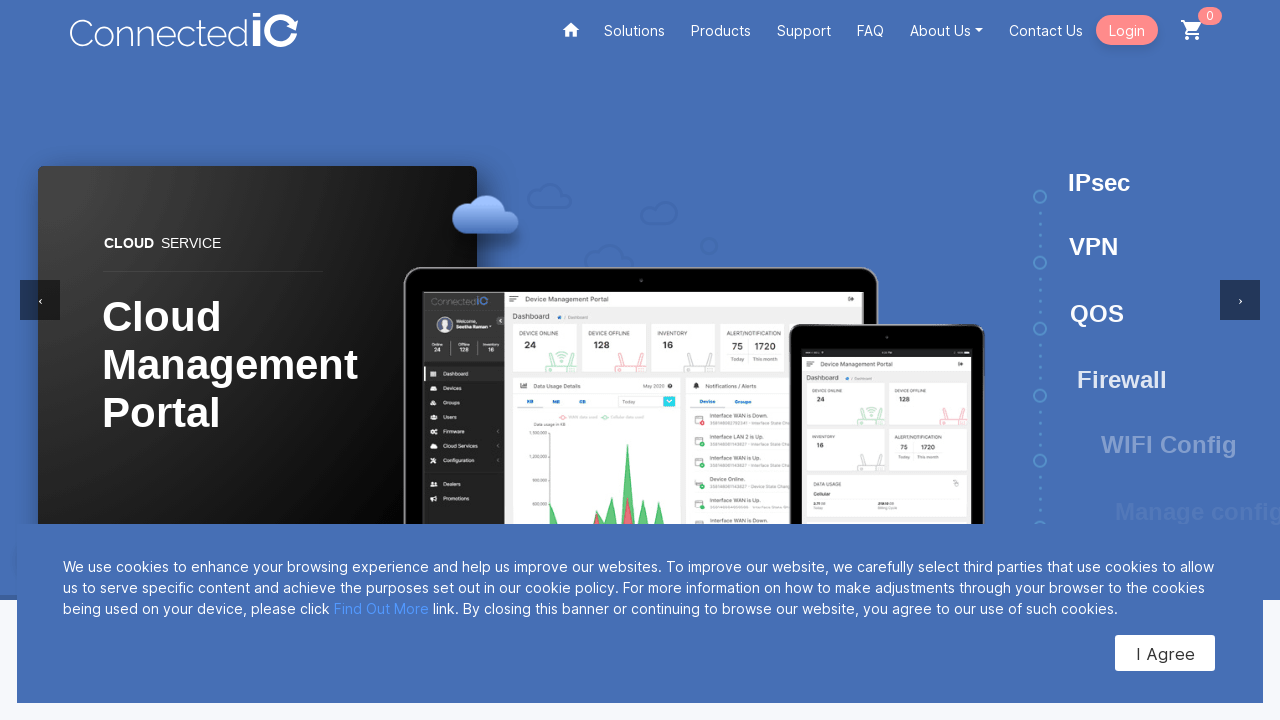

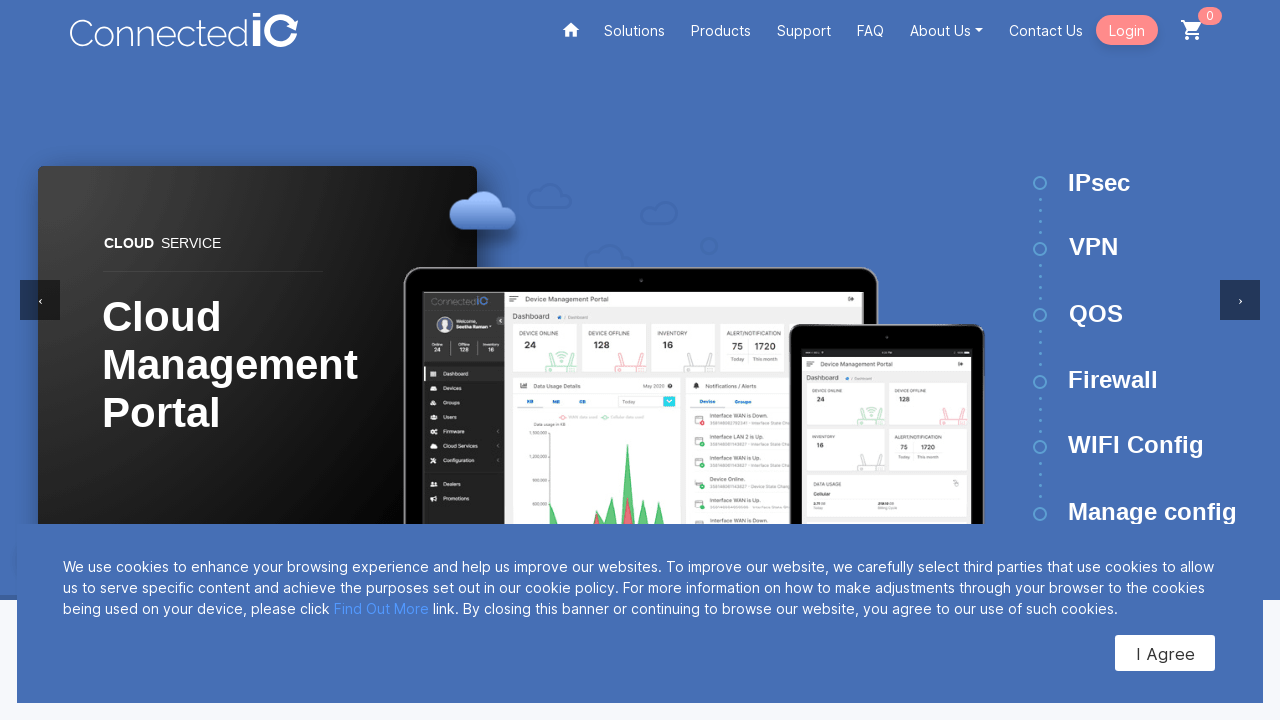